Tests JavaScript alert and confirm dialog handling by filling a name field, triggering an alert and accepting it, then triggering a confirm dialog and dismissing it.

Starting URL: https://rahulshettyacademy.com/AutomationPractice/

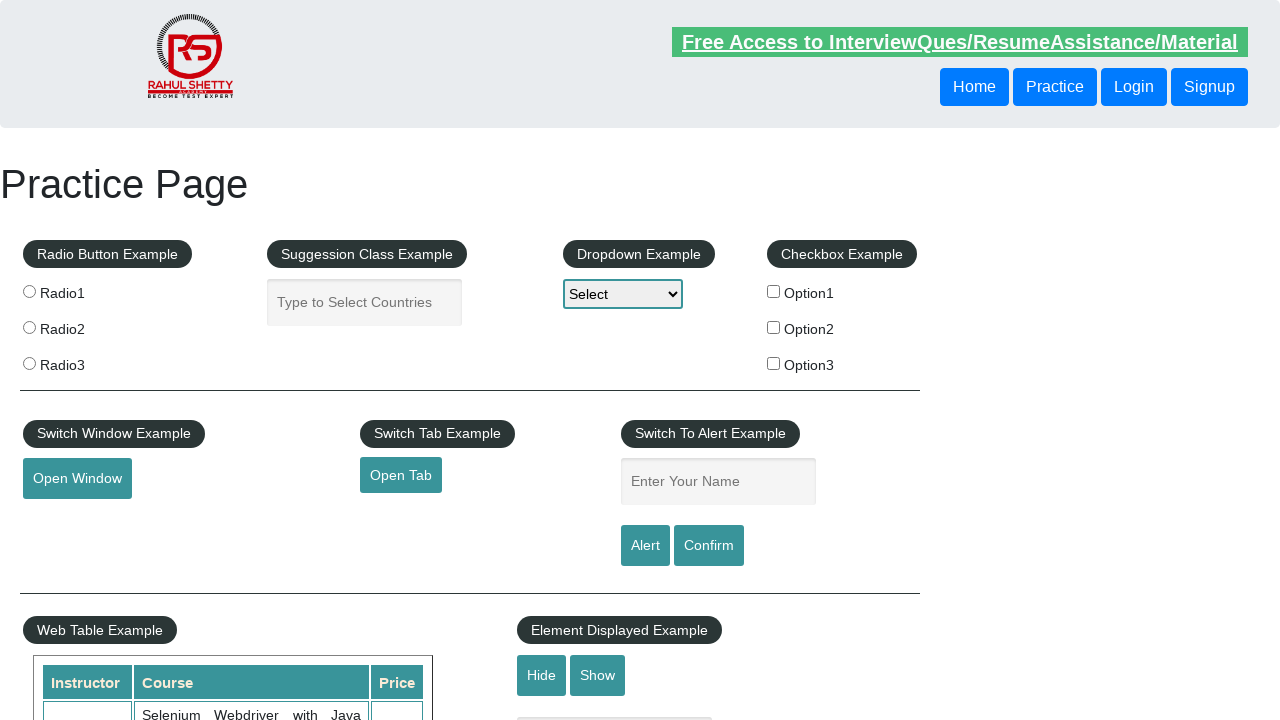

Filled name field with 'saritha' on #name
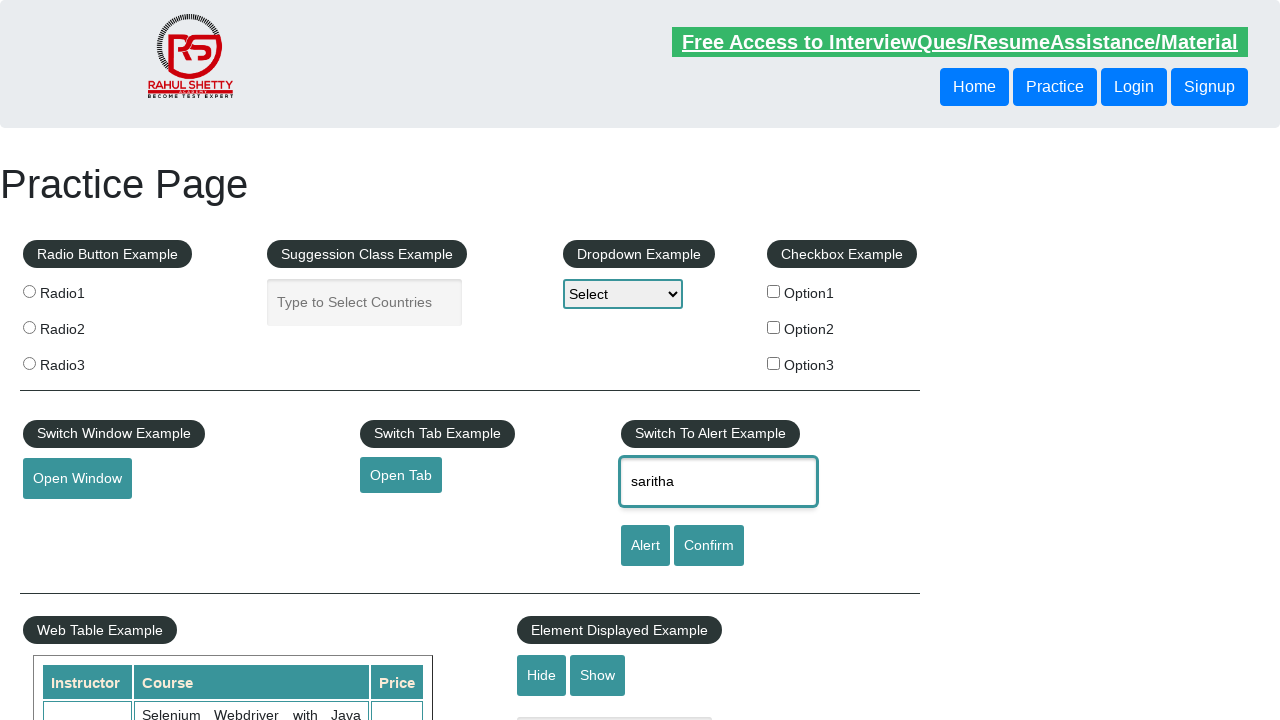

Triggered alert dialog and accepted it at (645, 546) on input[id='alertbtn']
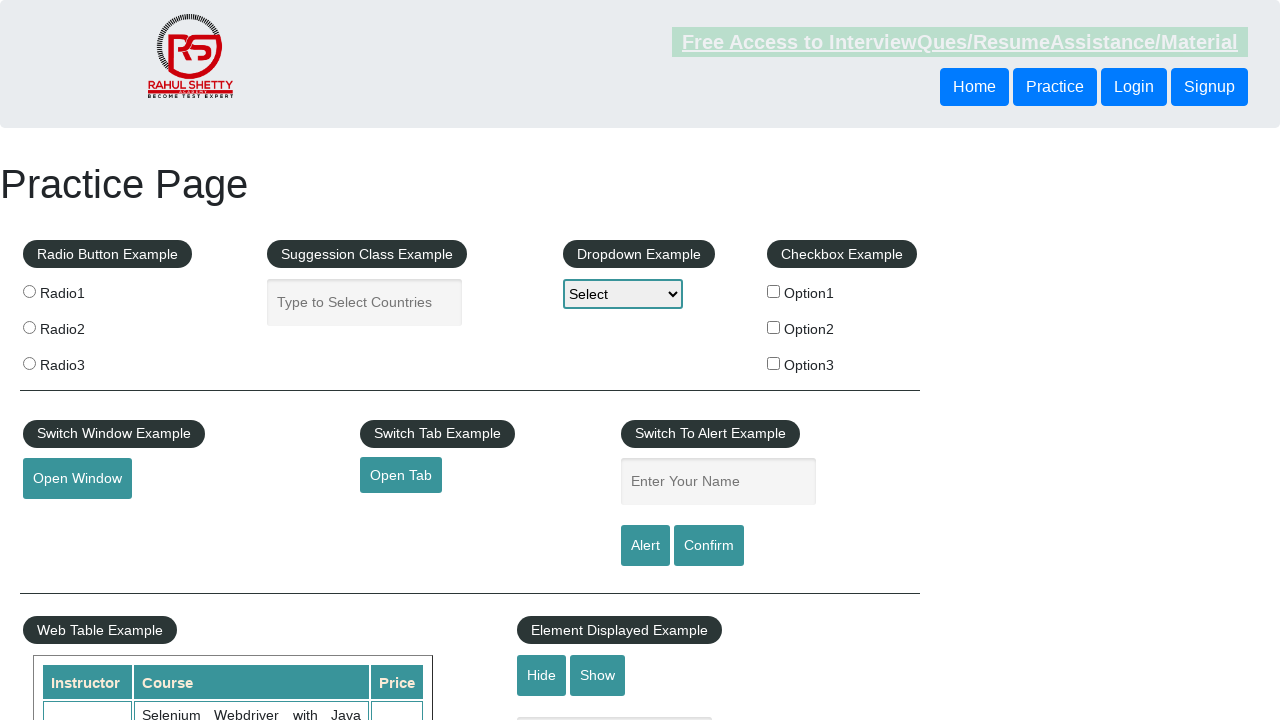

Triggered confirm dialog and dismissed it at (709, 546) on input[value='Confirm']
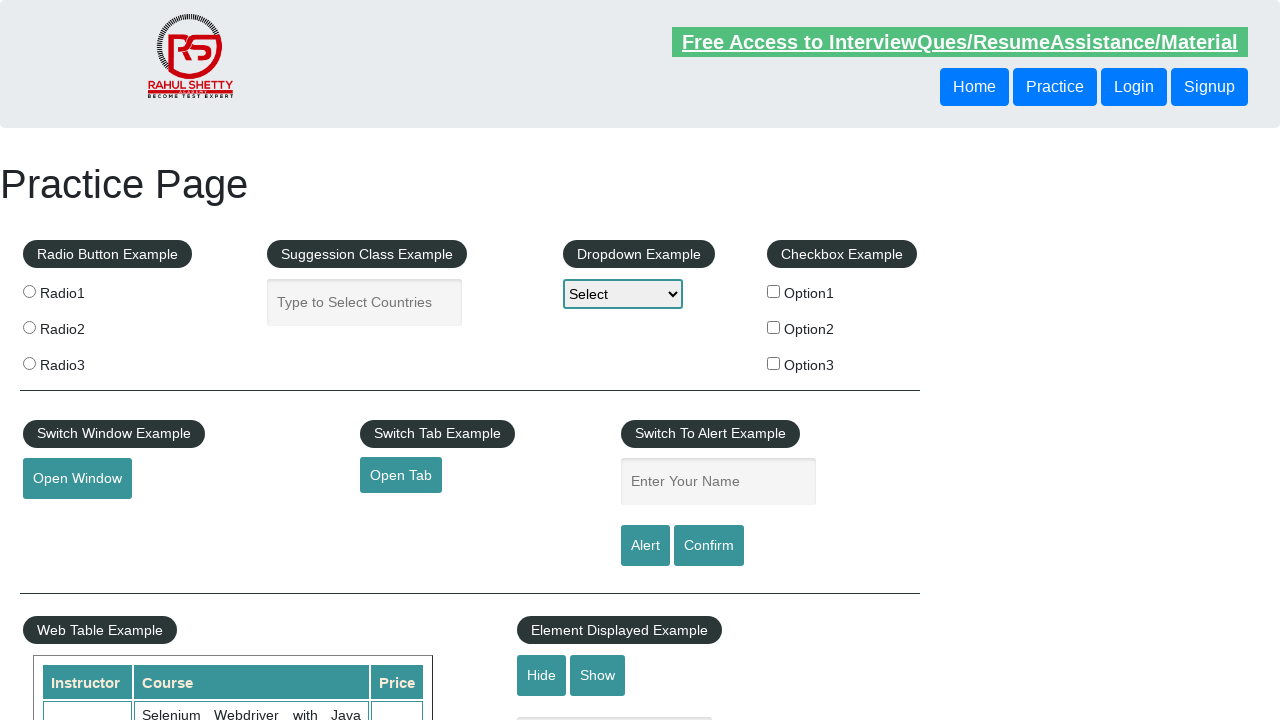

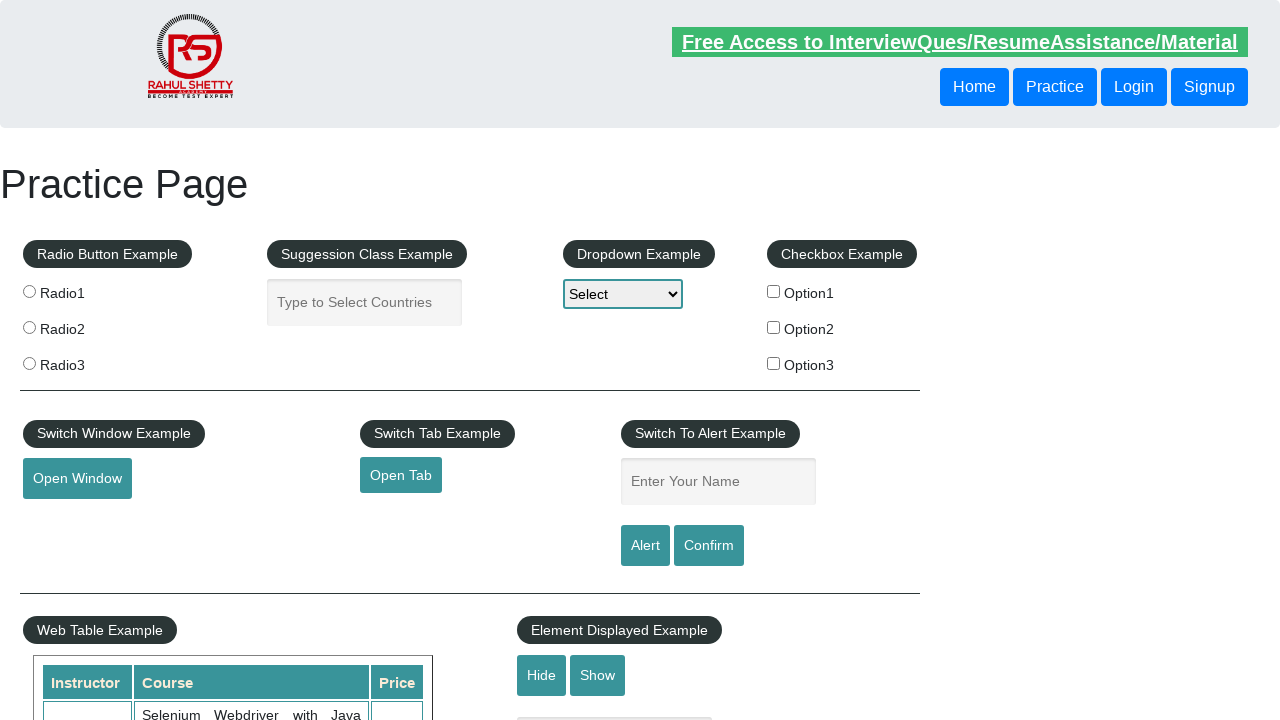